Tests multi-select dropdown functionality by selecting options using different methods: by index, by value, and by visible text

Starting URL: https://www.letskodeit.com/practice

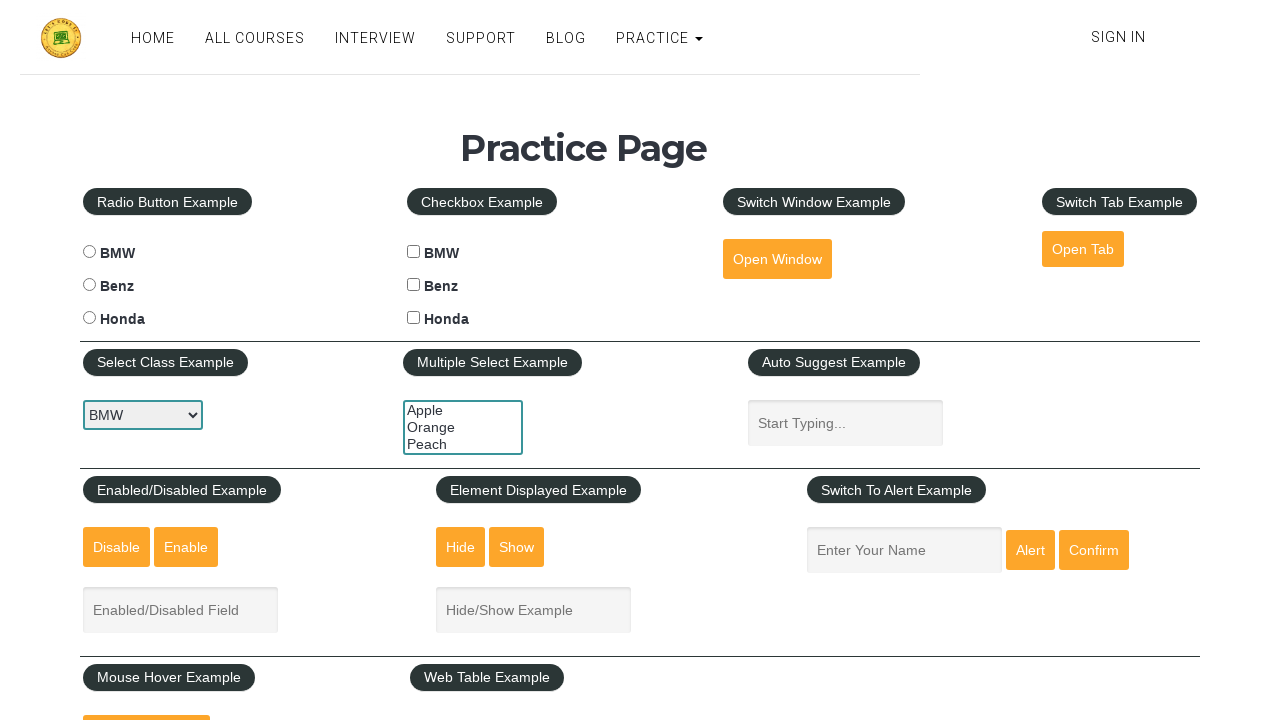

Selected option by index 2 (third option) in multi-select dropdown on #multiple-select-example
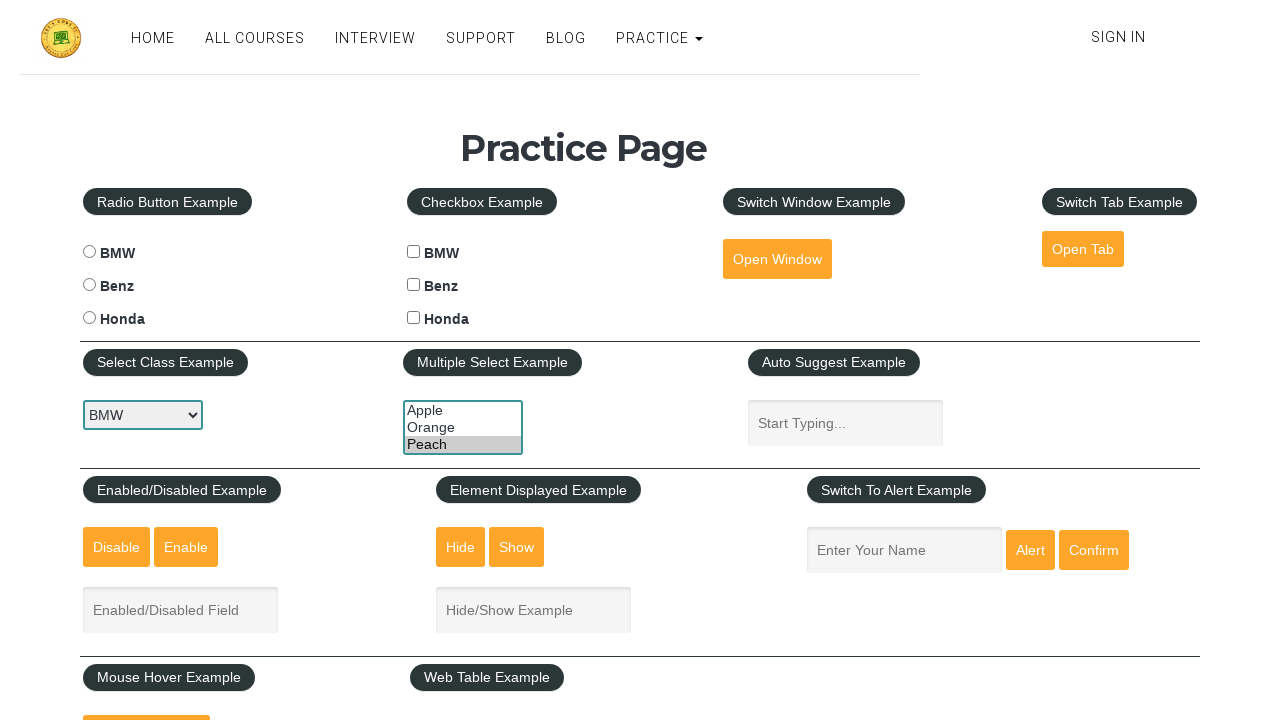

Selected option by value 'orange' in multi-select dropdown on #multiple-select-example
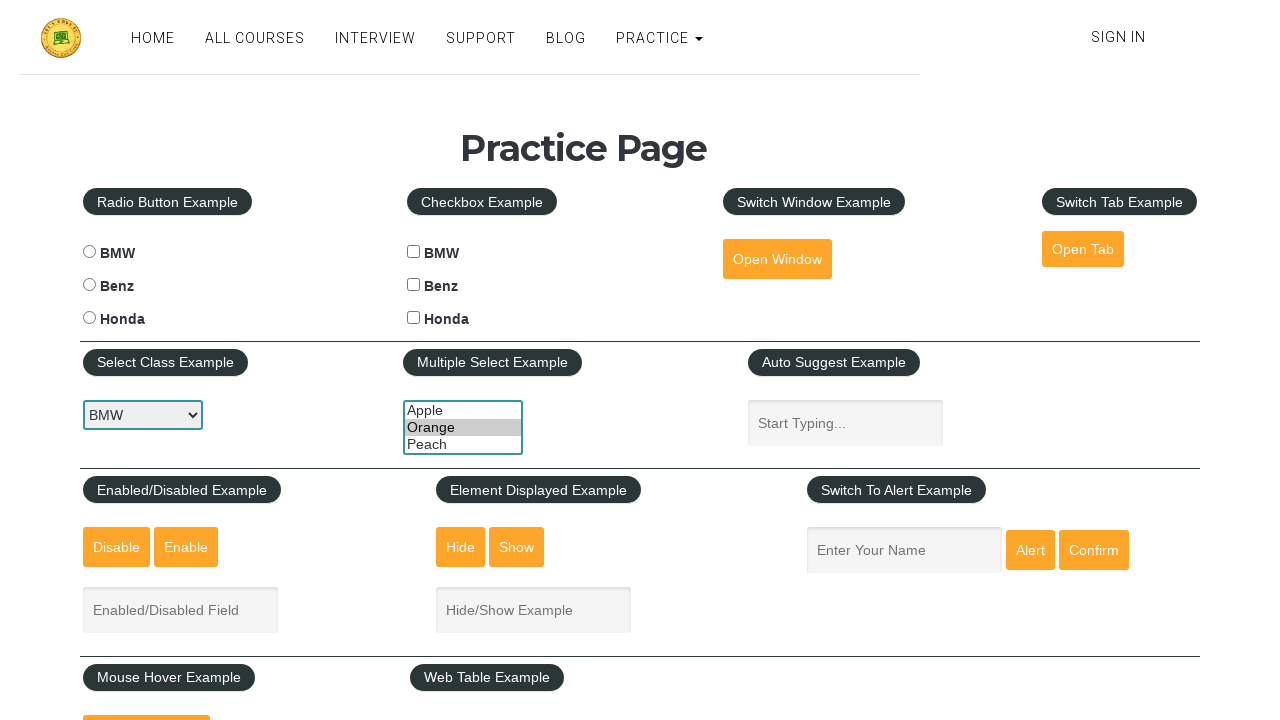

Selected option by visible text 'Apple' in multi-select dropdown on #multiple-select-example
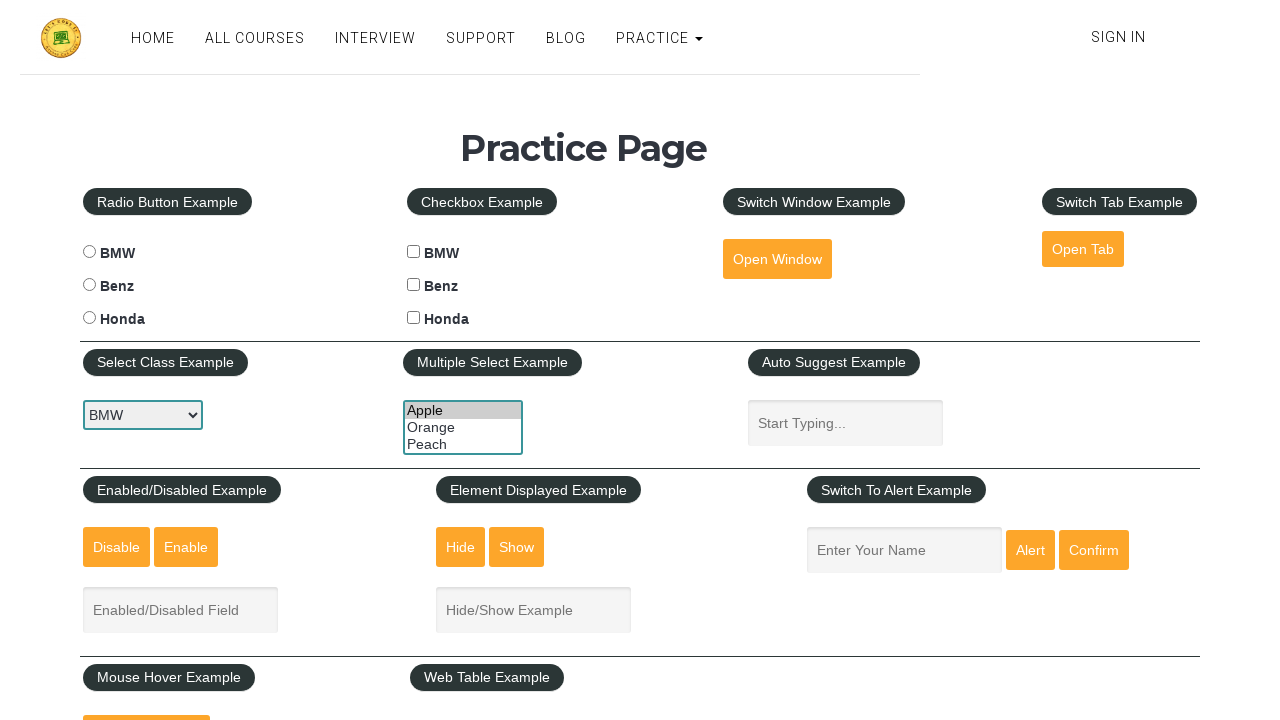

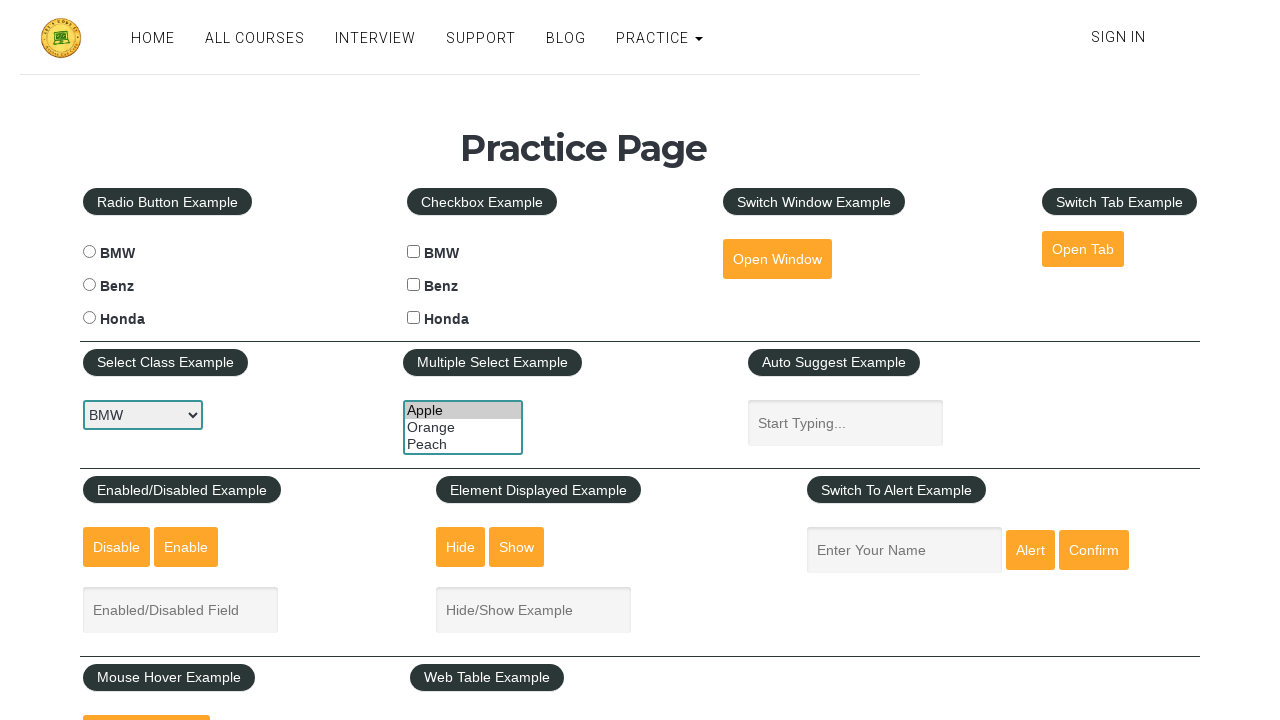